Tests that pressing Enter key in the textbox works without error

Starting URL: https://artoftesting.com/samplesiteforselenium

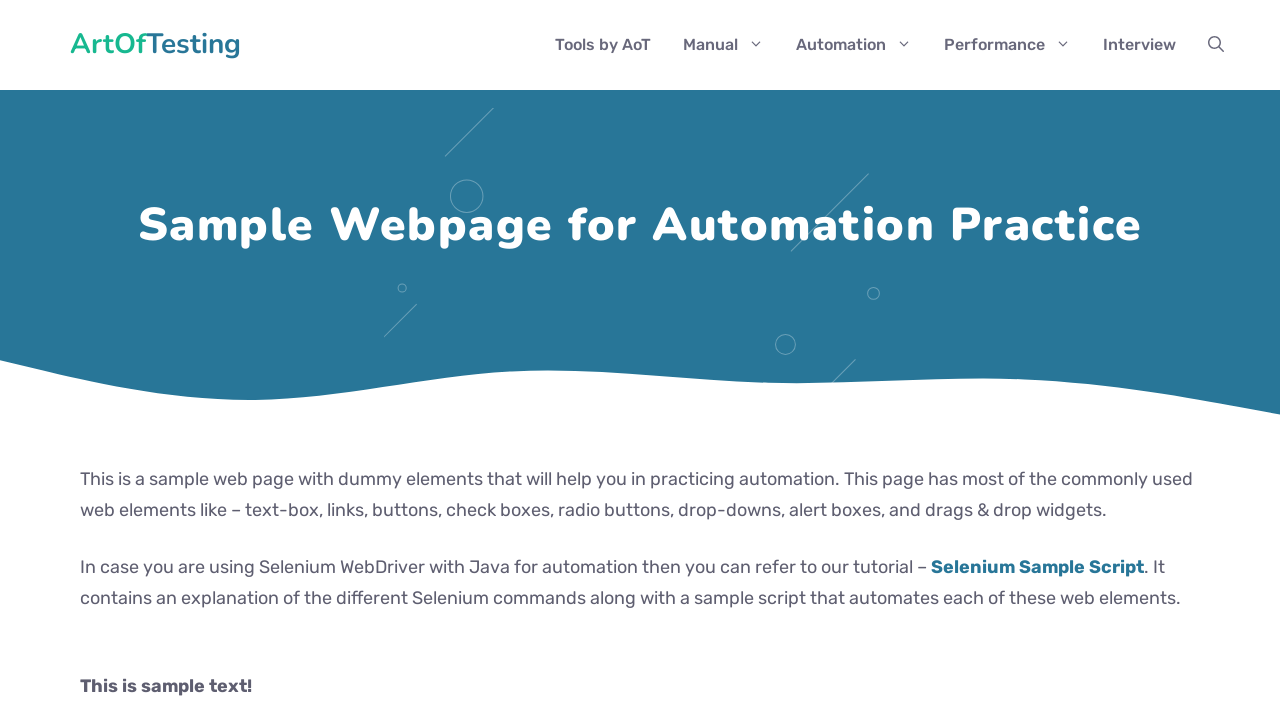

Filled fname textbox with '42' on #fname
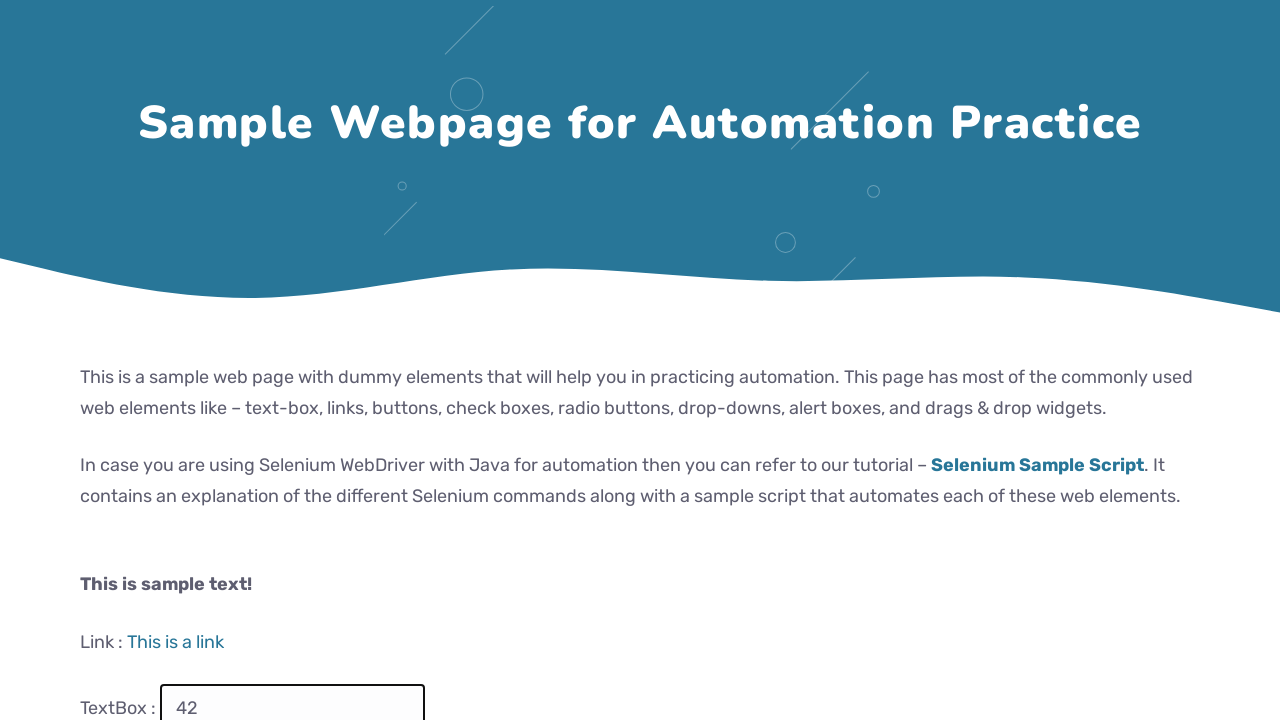

Pressed Enter key in fname textbox to trigger key event on #fname
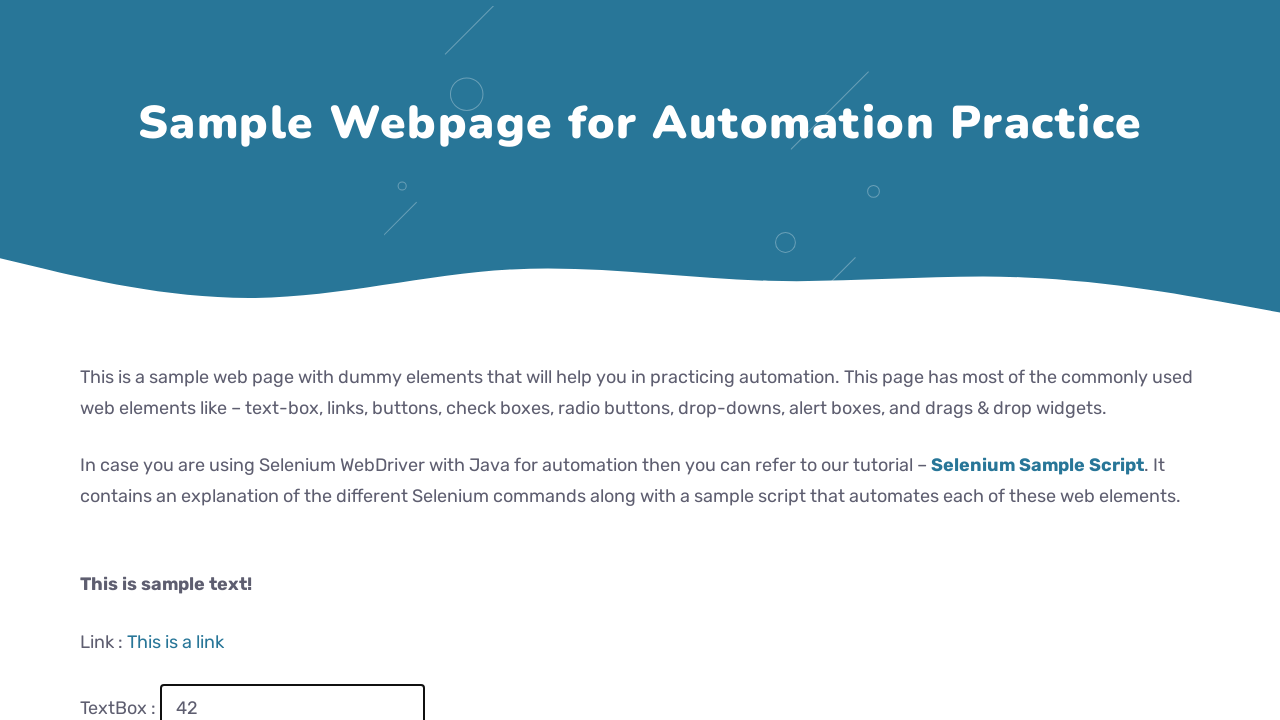

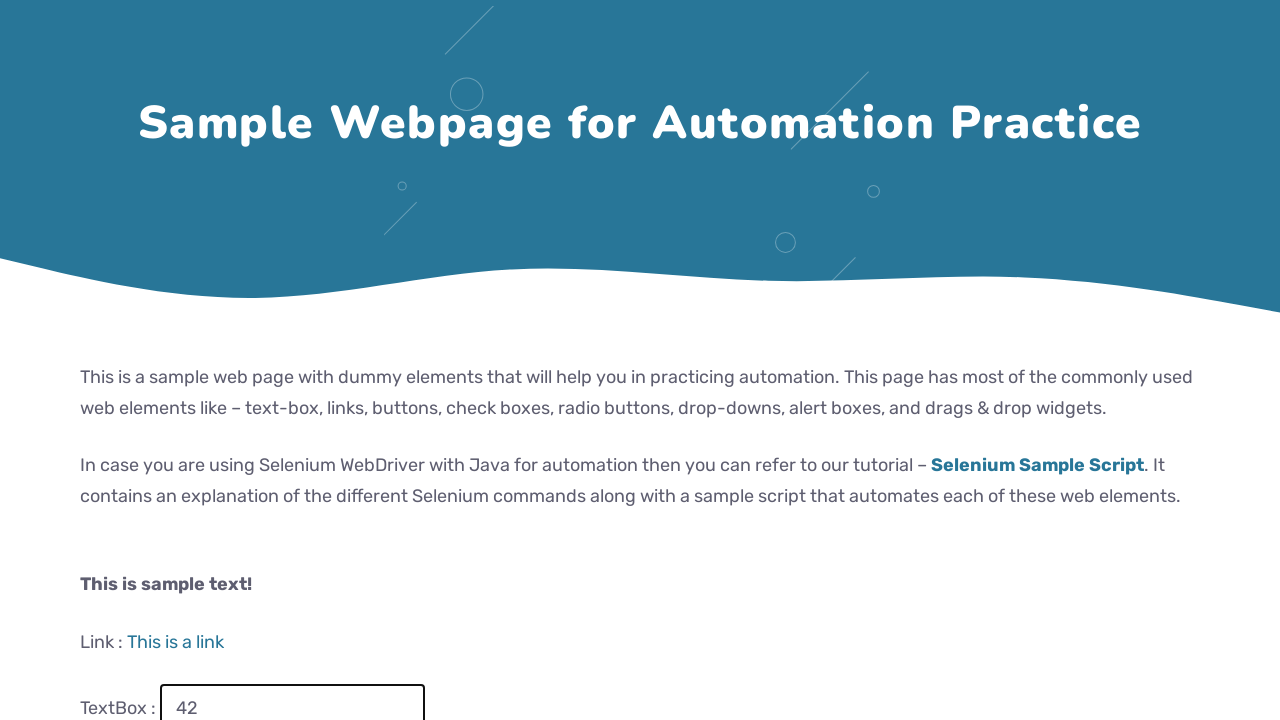